Tests that selecting Node.js from platform dropdown shows correct documentation

Starting URL: https://playwright.dev/

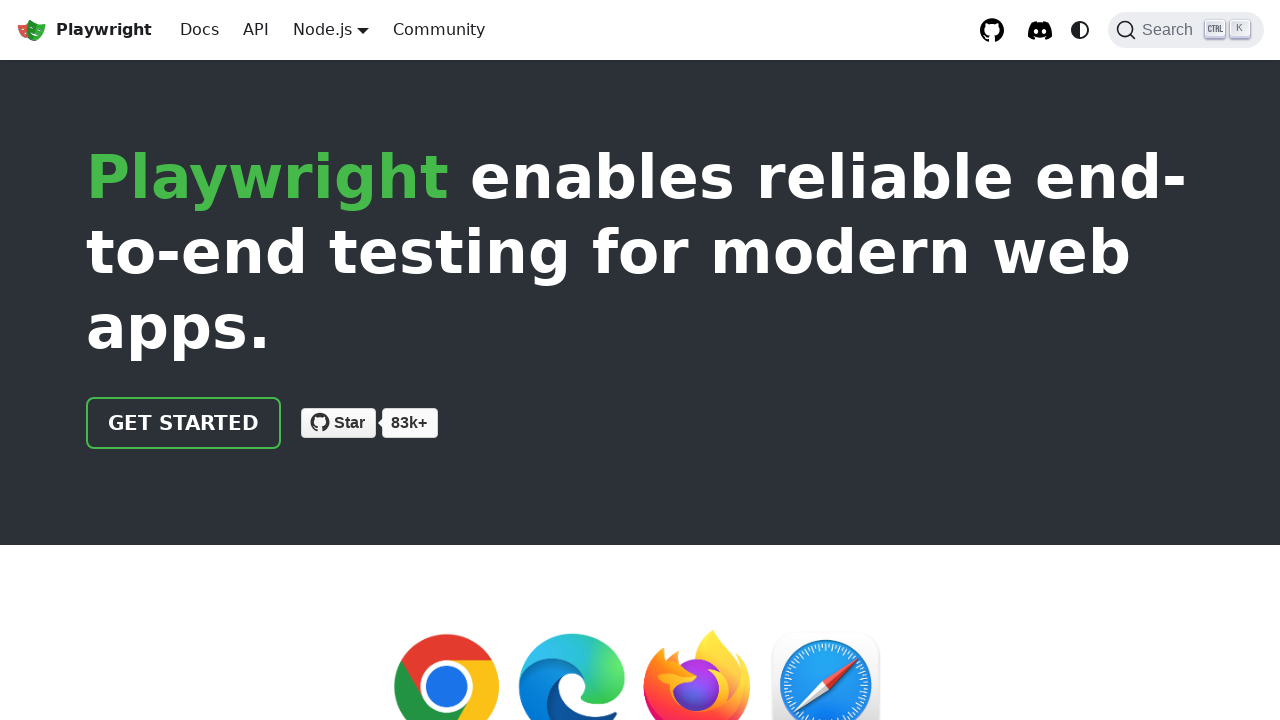

Clicked Docs button at (200, 30) on internal:role=link[name="Docs"i]
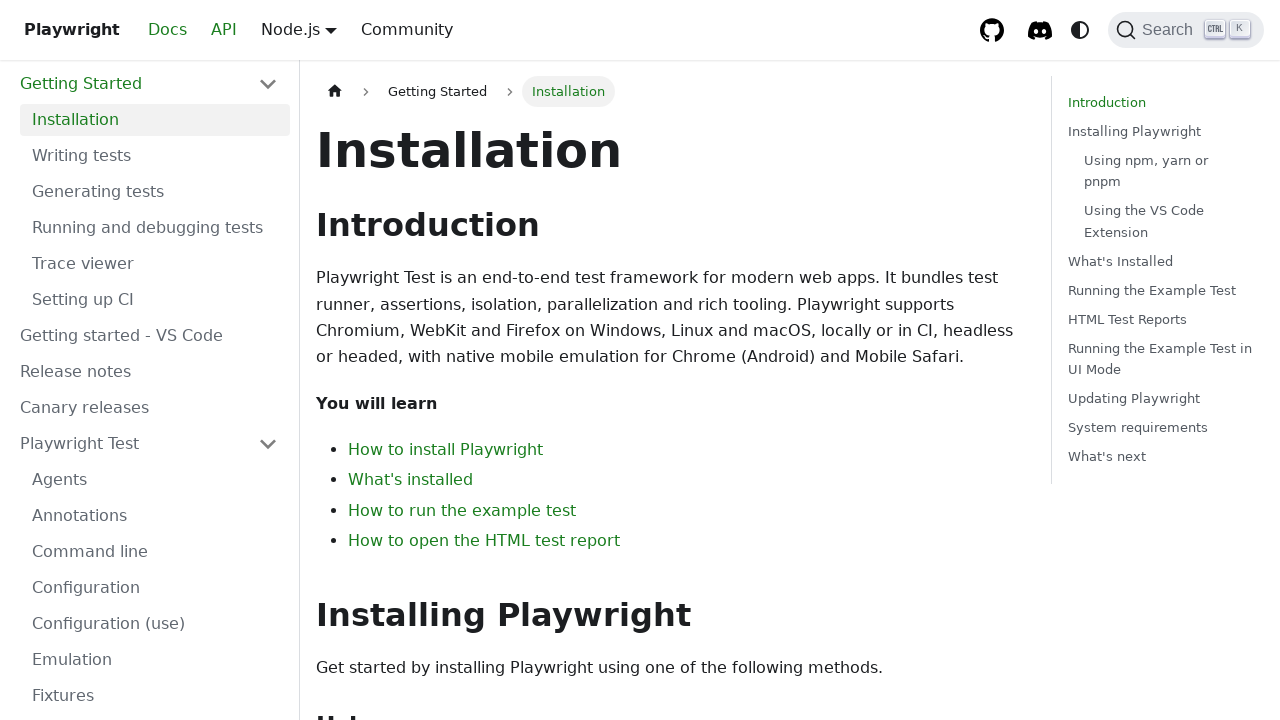

Hovered over platform dropdown menu at (331, 30) on .navbar__item.dropdown.dropdown--hoverable
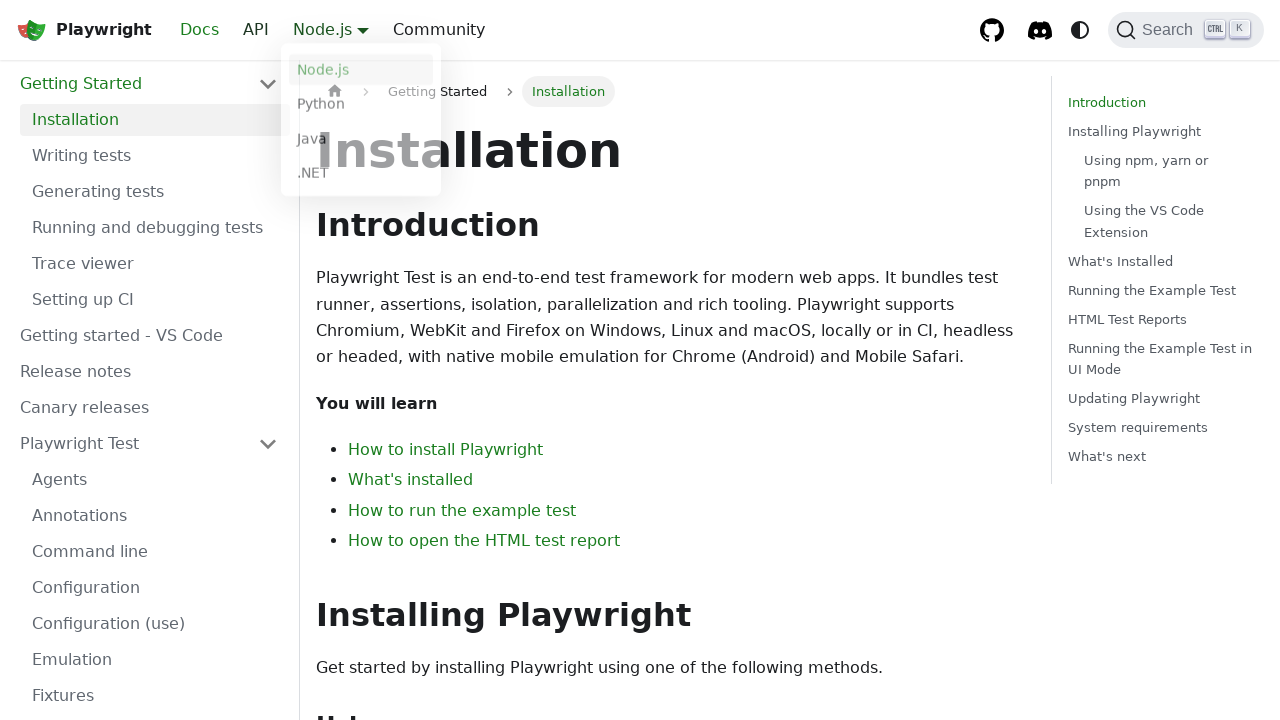

Selected Node.js from platform dropdown at (361, 74) on internal:role=link[name="Node.js"i]
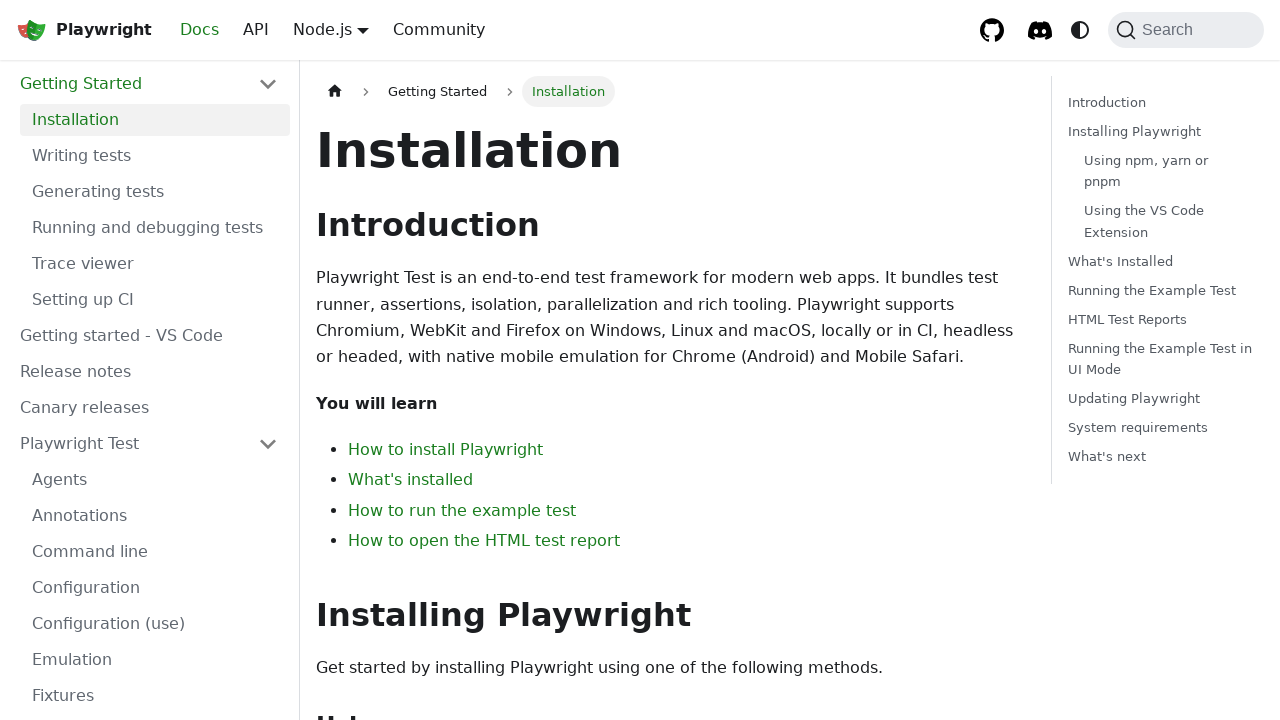

Verified that Node.js documentation page loaded with correct URL
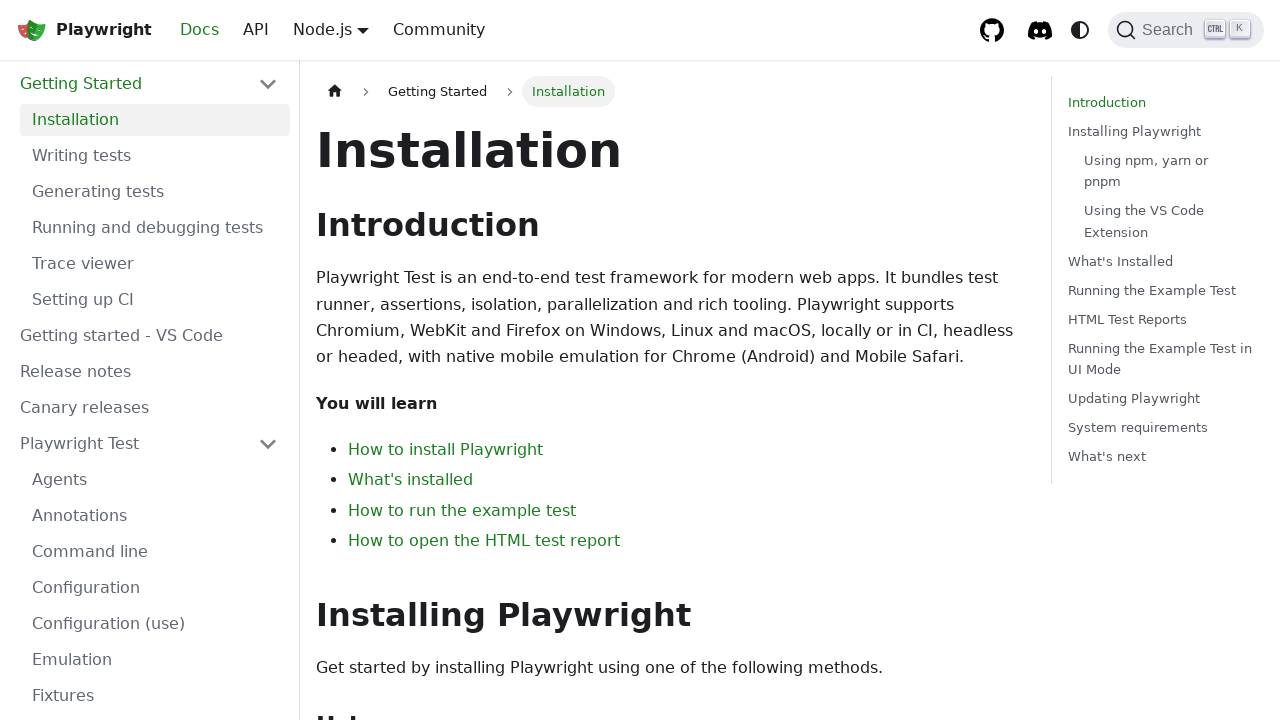

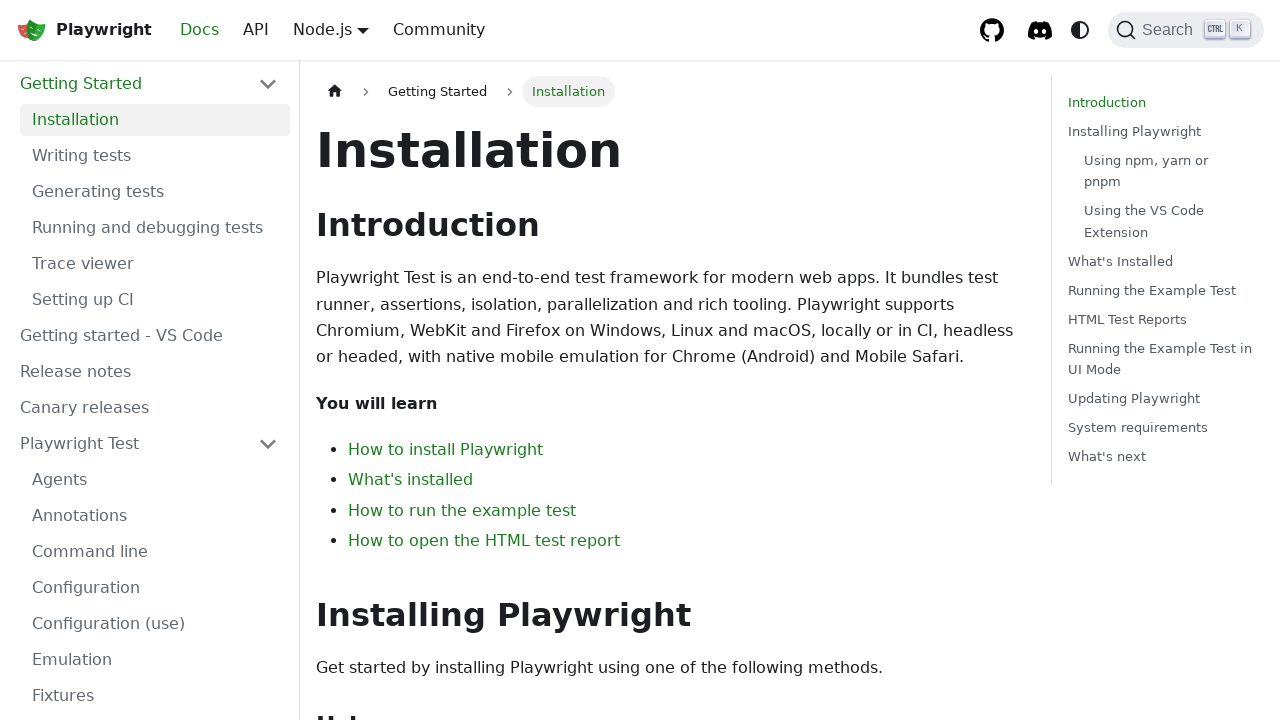